Tests autocomplete combobox functionality by clicking a toggle button, selecting a value from a dropdown, typing in an autocomplete field, and selecting a matching option from the suggestions list

Starting URL: https://www.globalsqa.com/demoSite/practice/autocomplete/combobox.html

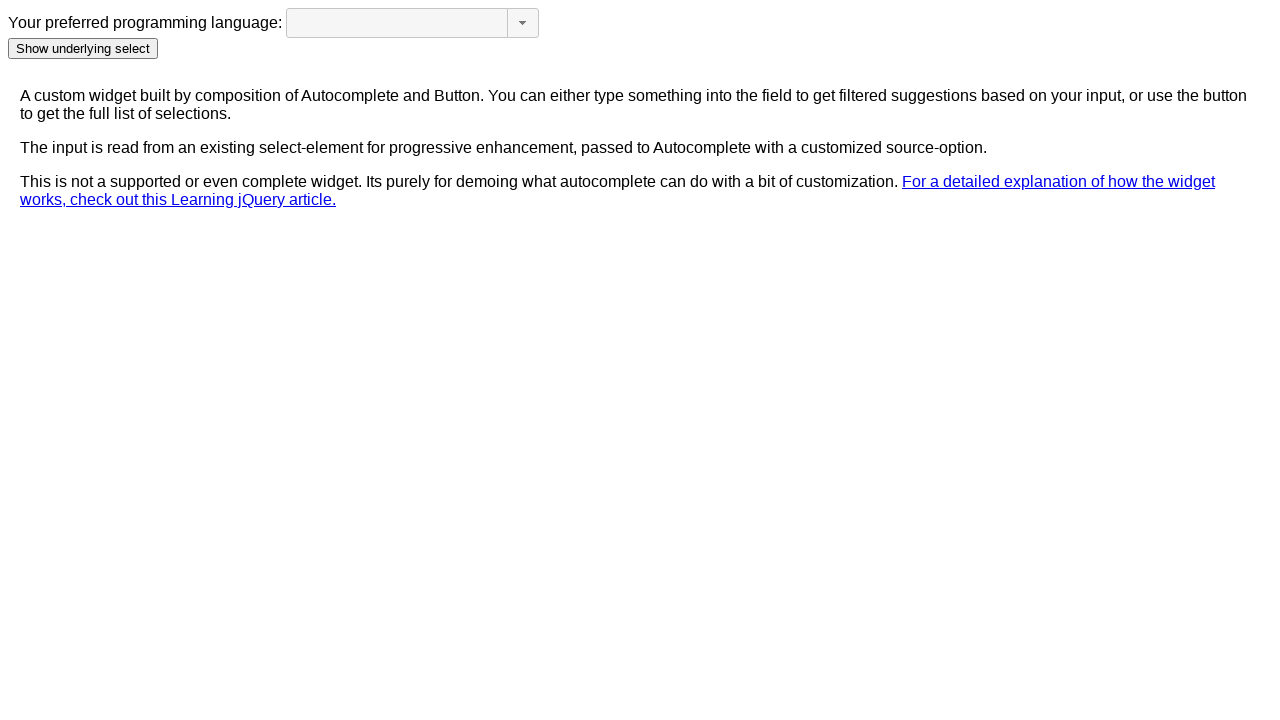

Toggle button is visible
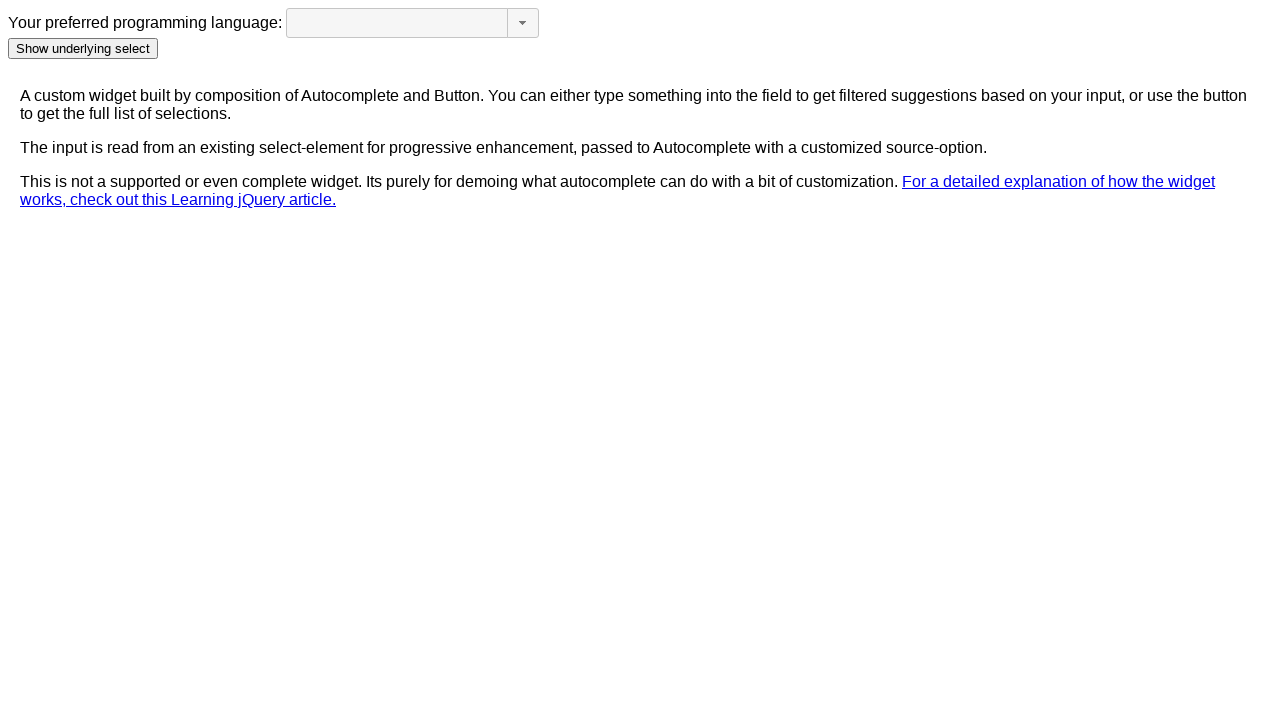

Clicked the toggle button to open dropdown at (83, 48) on #toggle
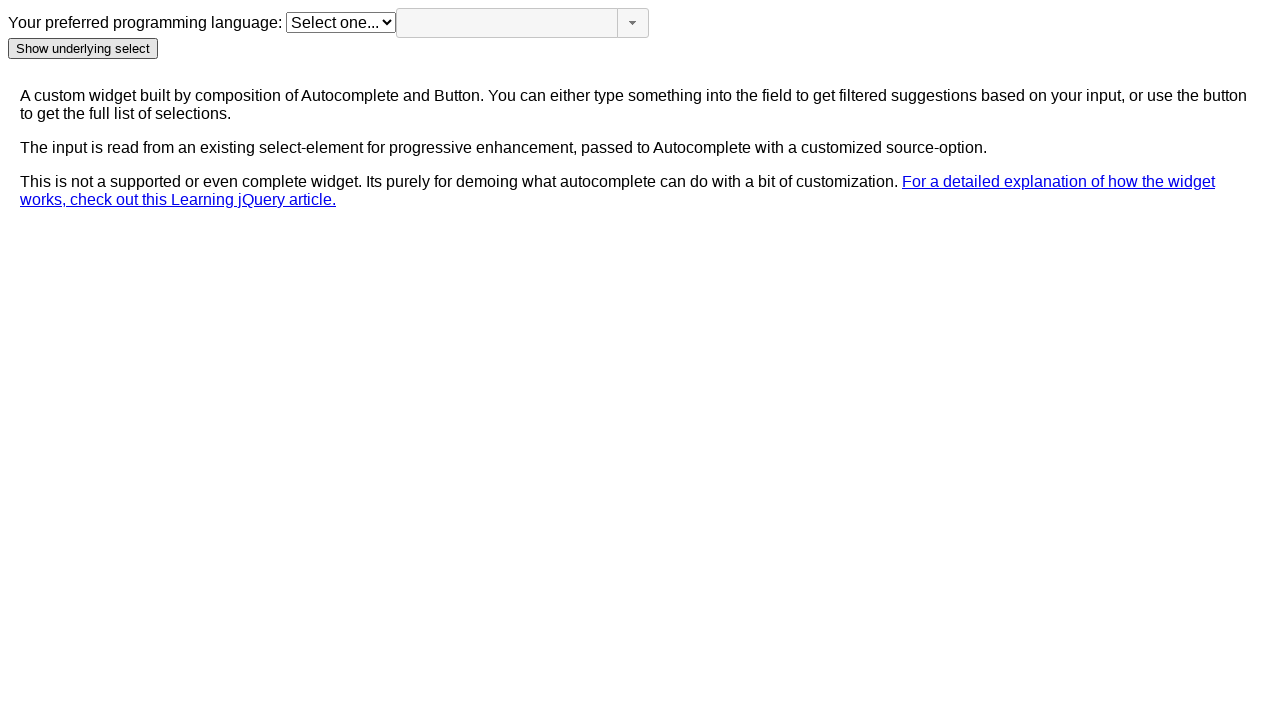

Combobox dropdown is visible
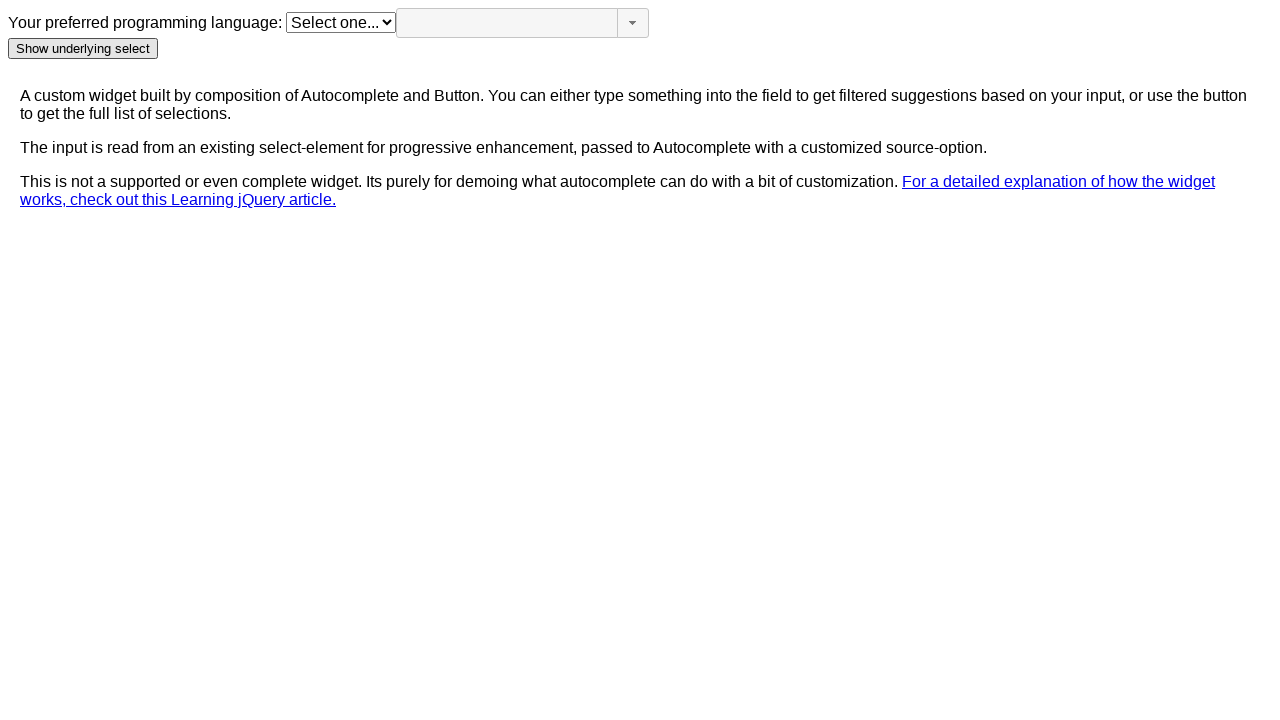

Selected 'Python' from dropdown by label on #combobox
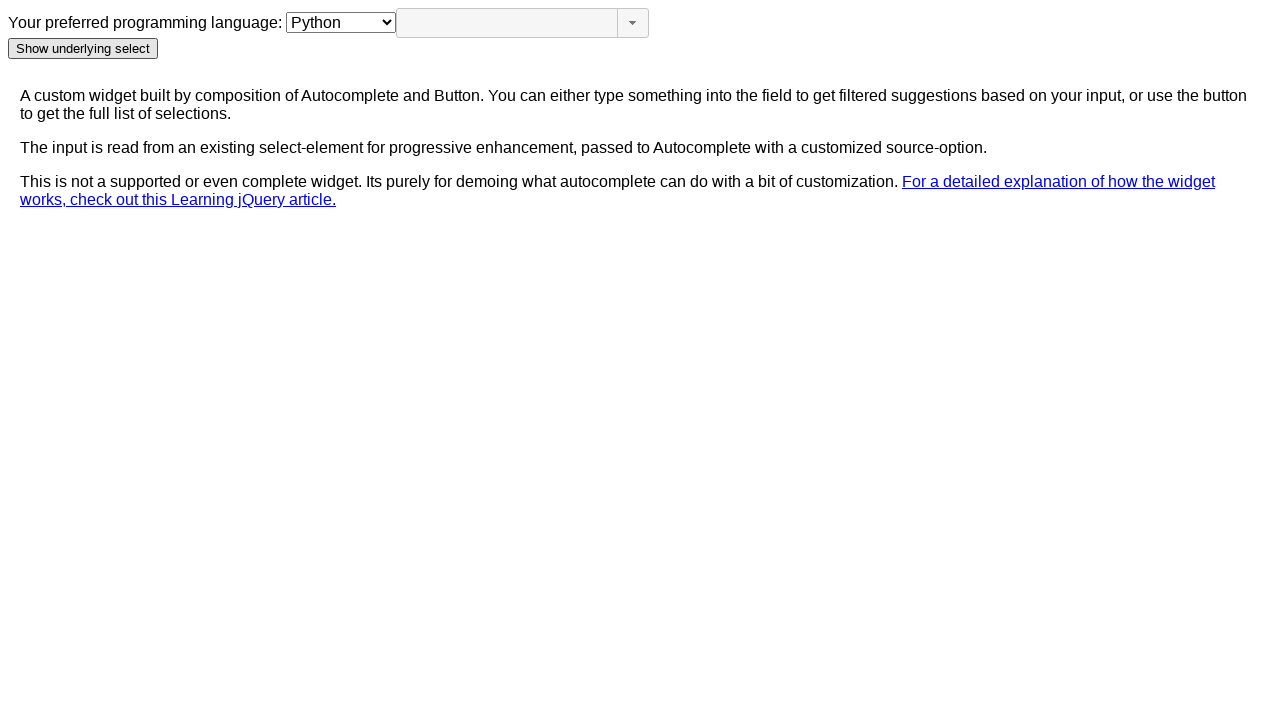

Typed 'P' in the autocomplete input field on .custom-combobox-input.ui-widget.ui-widget-content.ui-state-default.ui-corner-le
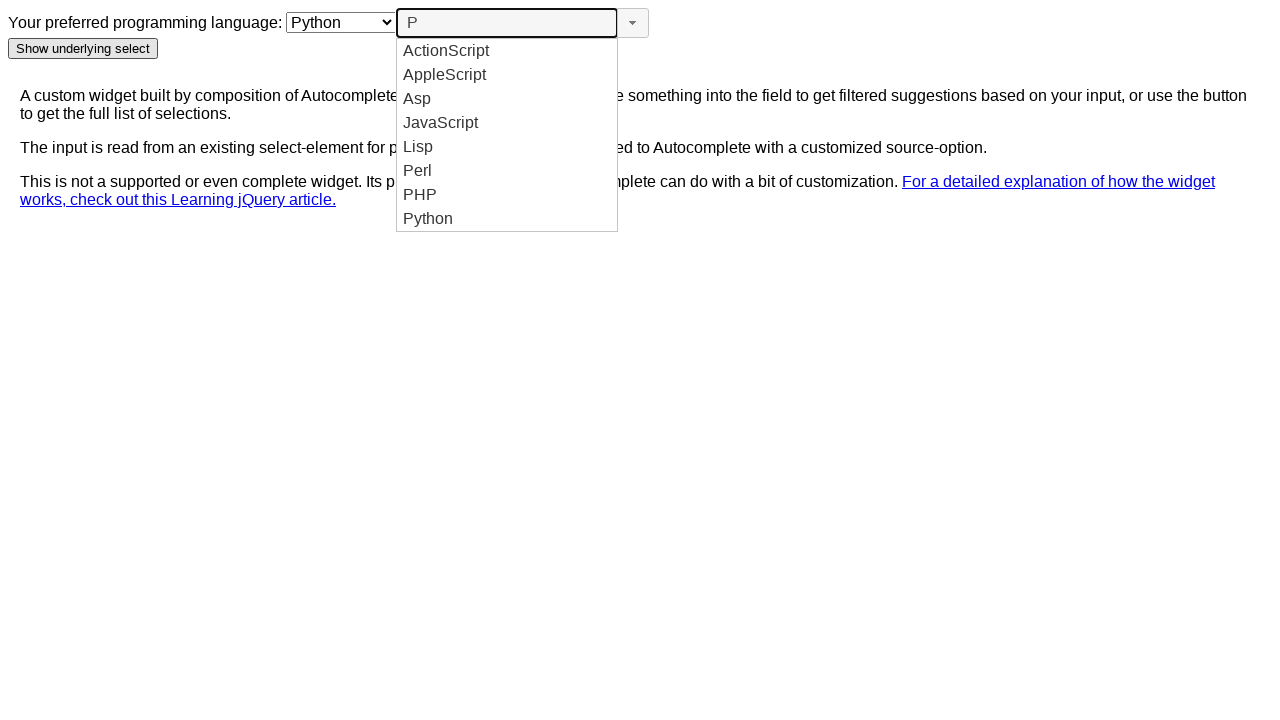

Autocomplete suggestions list appeared
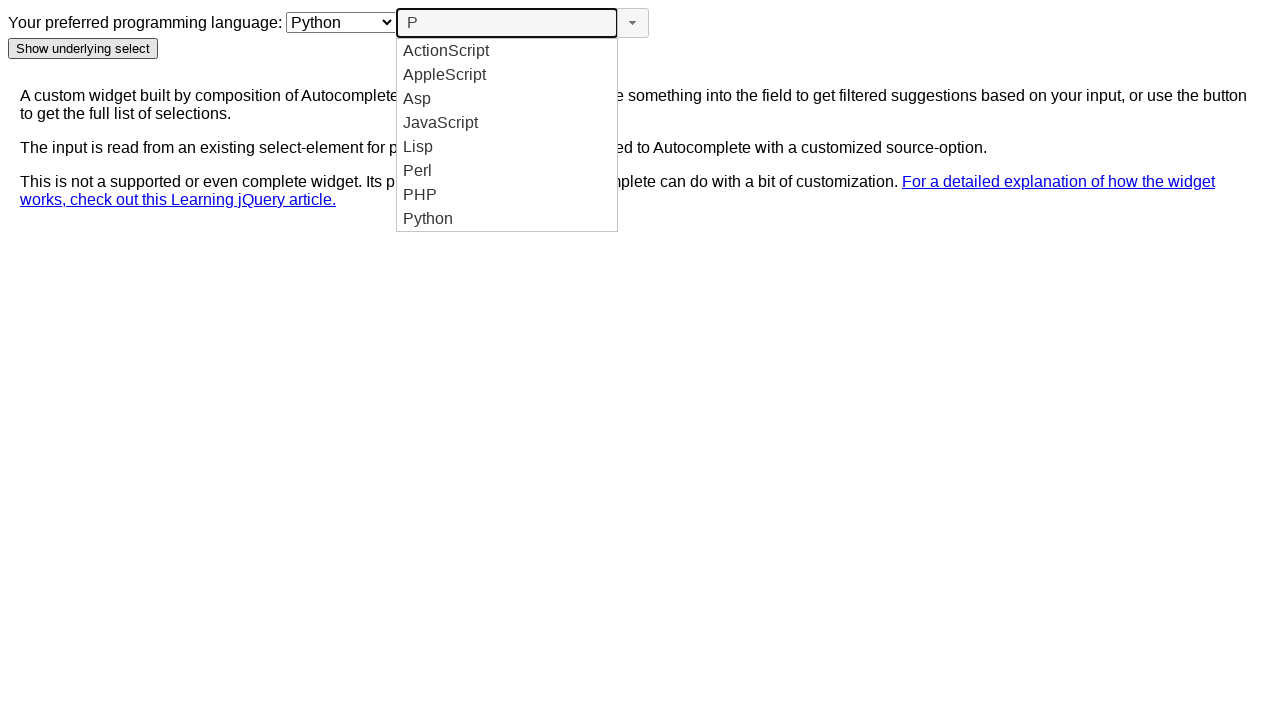

Clicked on 'Python' option from autocomplete suggestions at (507, 219) on ul#ui-id-1 li div:text('Python')
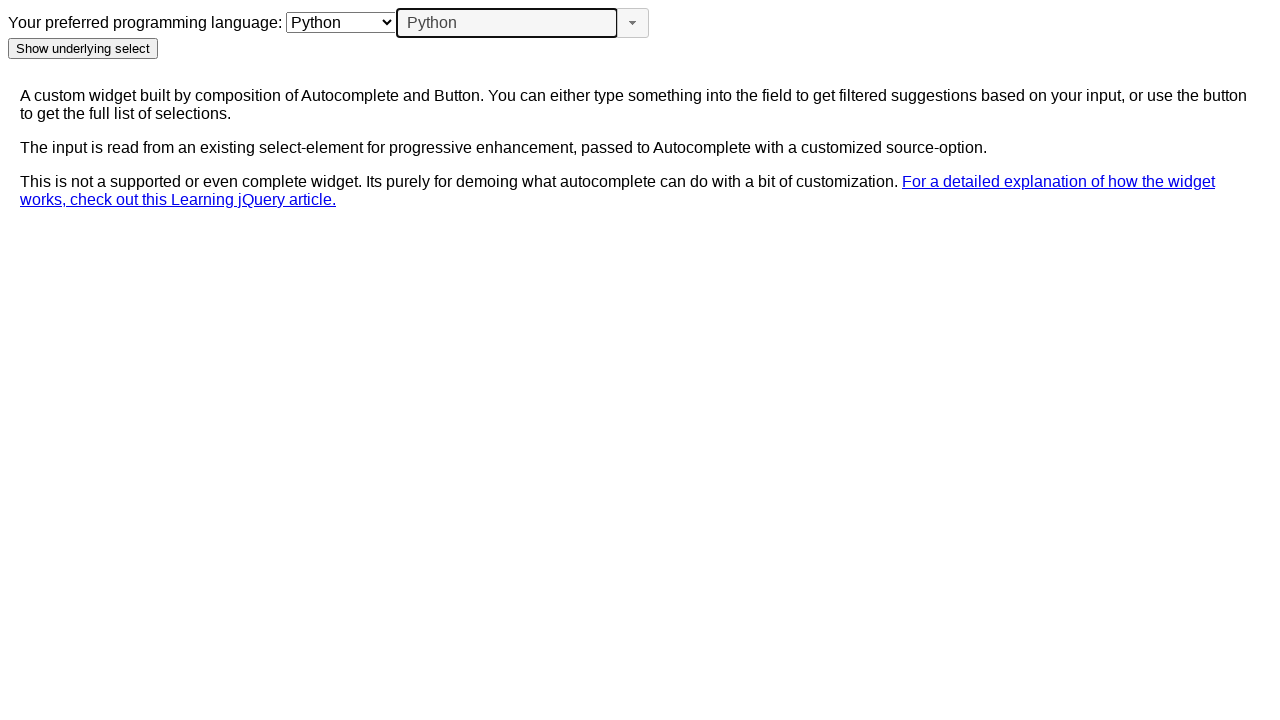

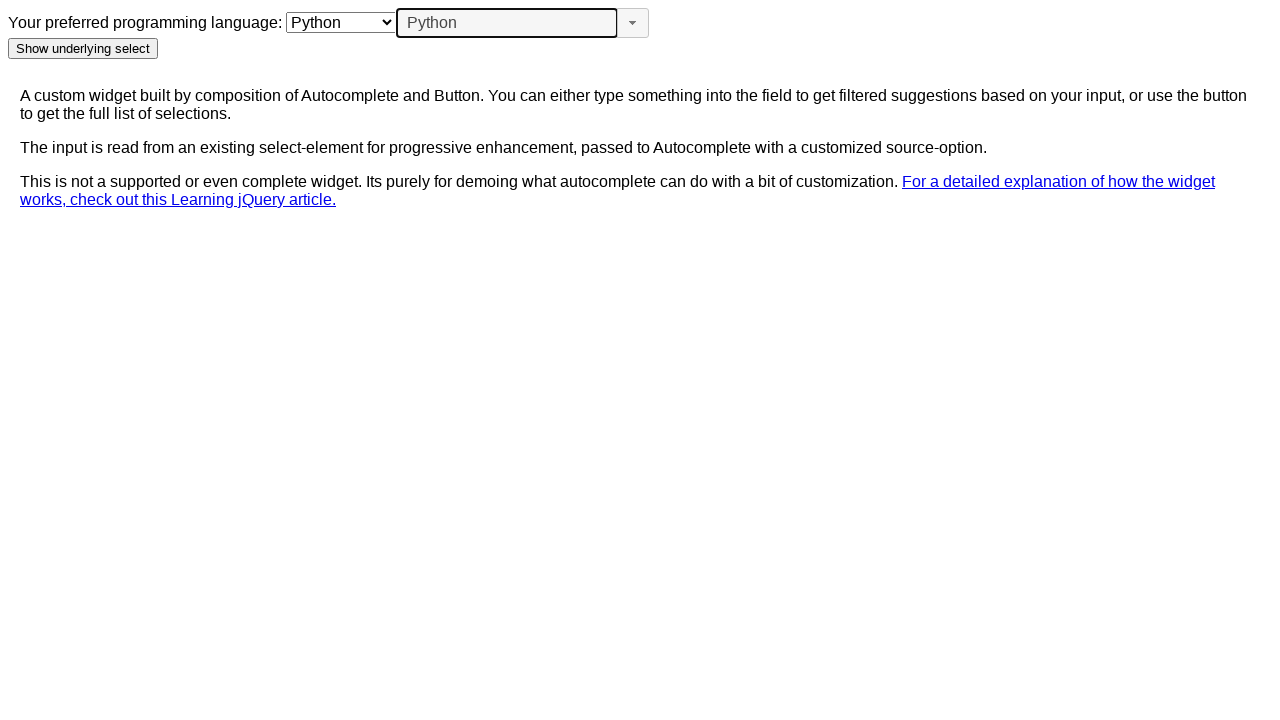